Tests a contact/query form submission flow by filling in name, mobile, email, subject, and message fields, then submitting and verifying the success message.

Starting URL: https://www.listingfy.in/preview/b59ec962-bad4-4eb3-82d2-9f46f9b500c5

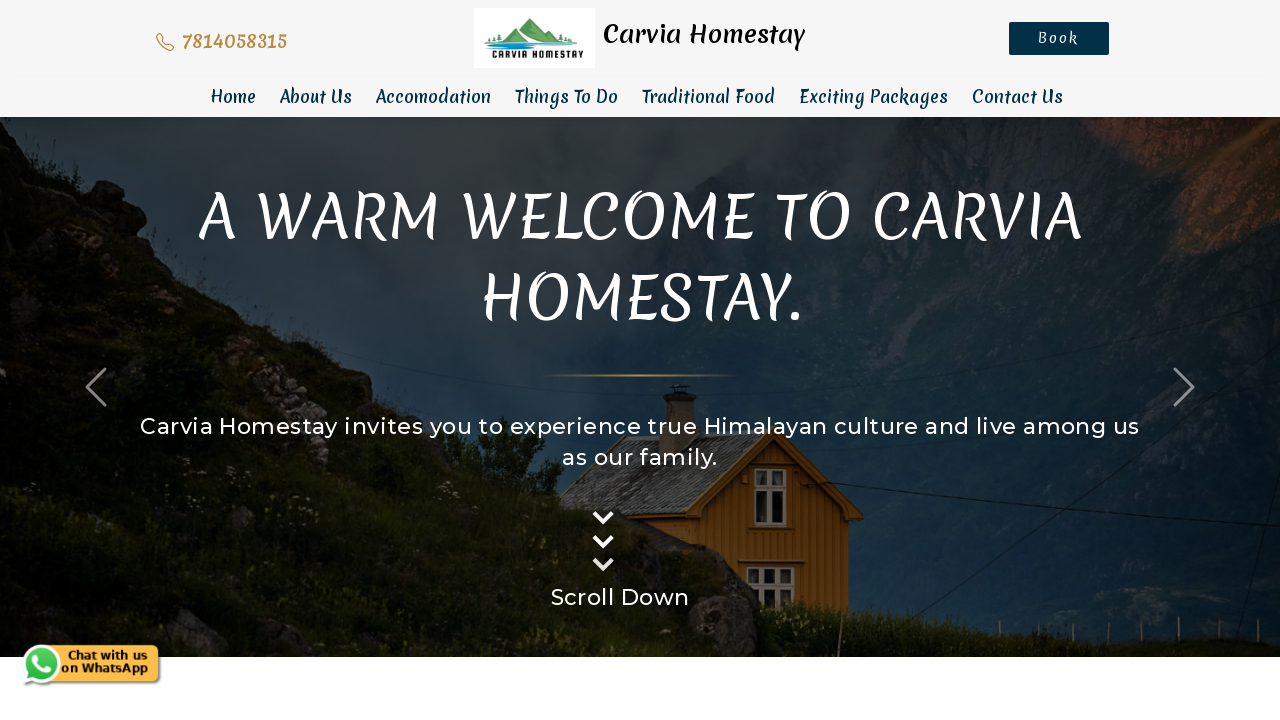

Waited for name field to be present
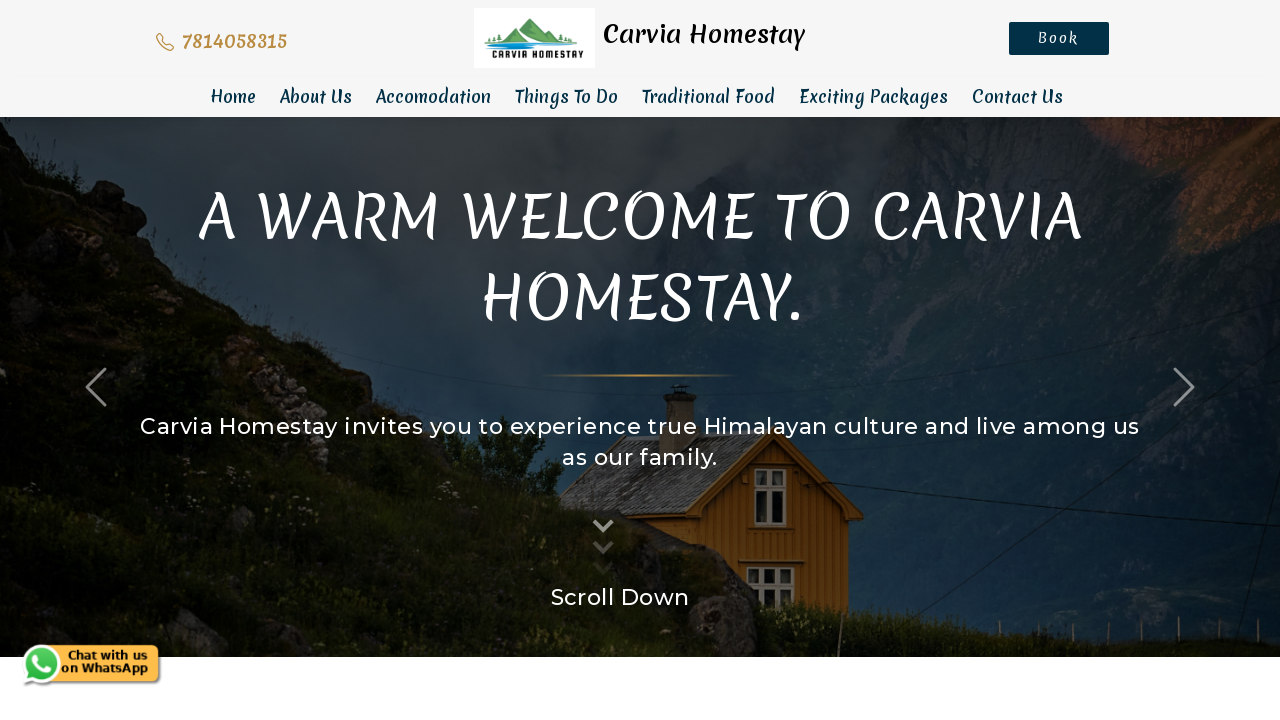

Filled name field with 'John Smith' on input[name='name']
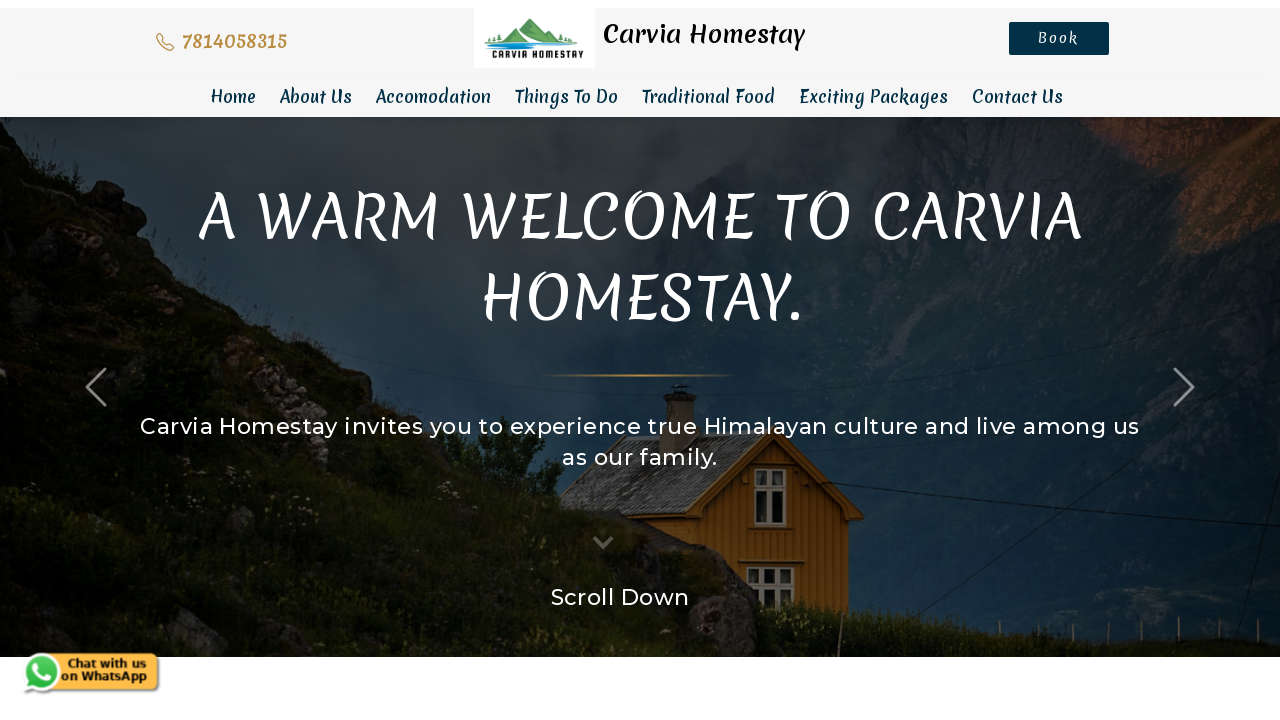

Filled mobile field with '9876543210' on input[name='mobile']
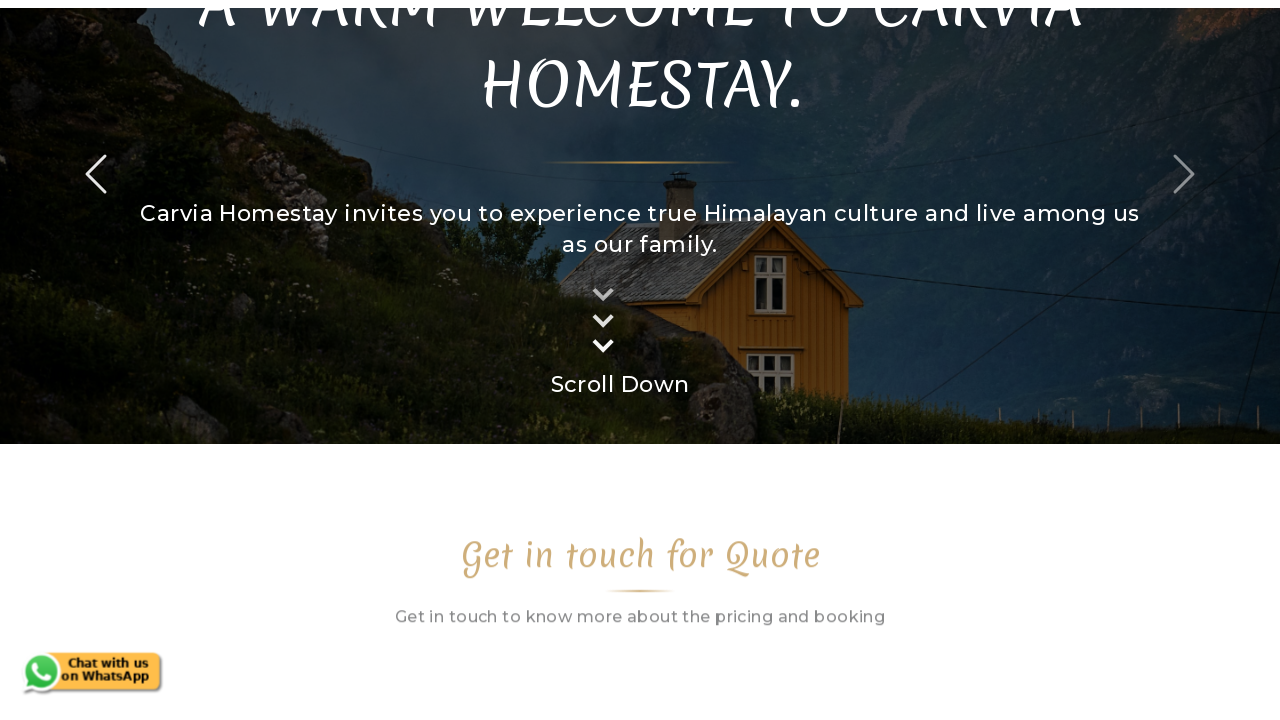

Filled email field with 'johnsmith@example.com' on input[name='email']
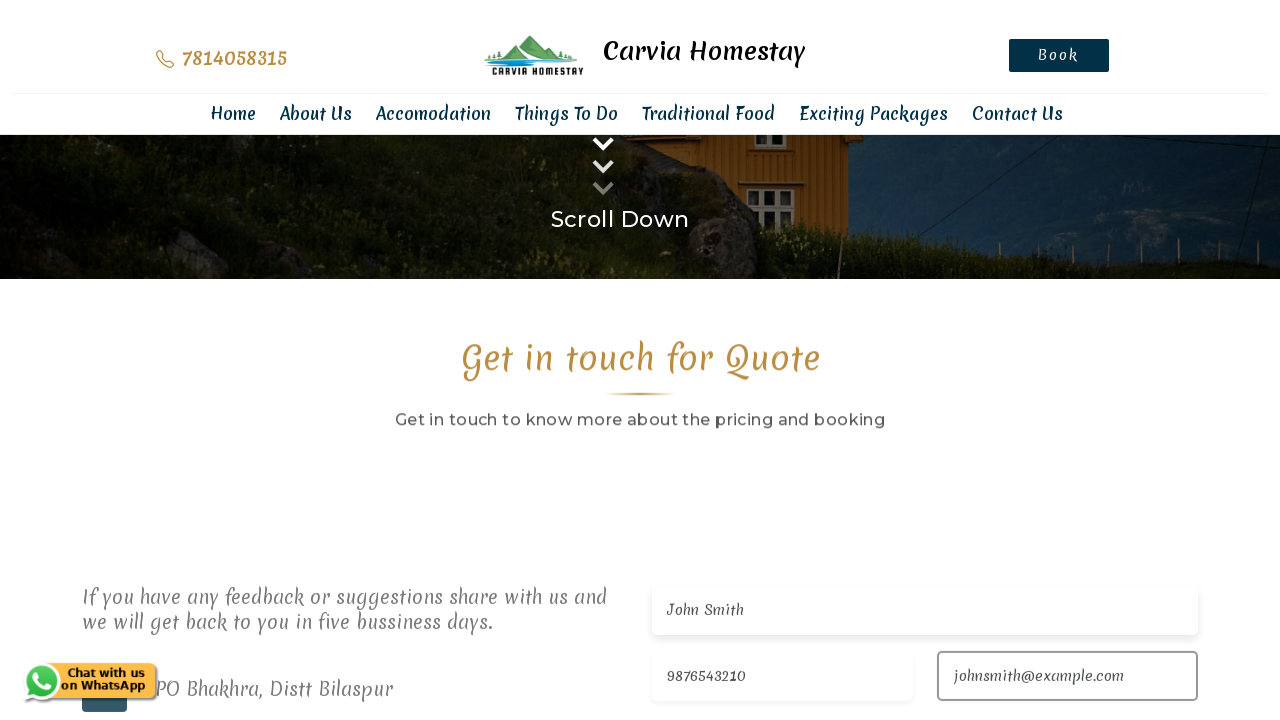

Filled subject field with 'General Inquiry' on input[name='subject']
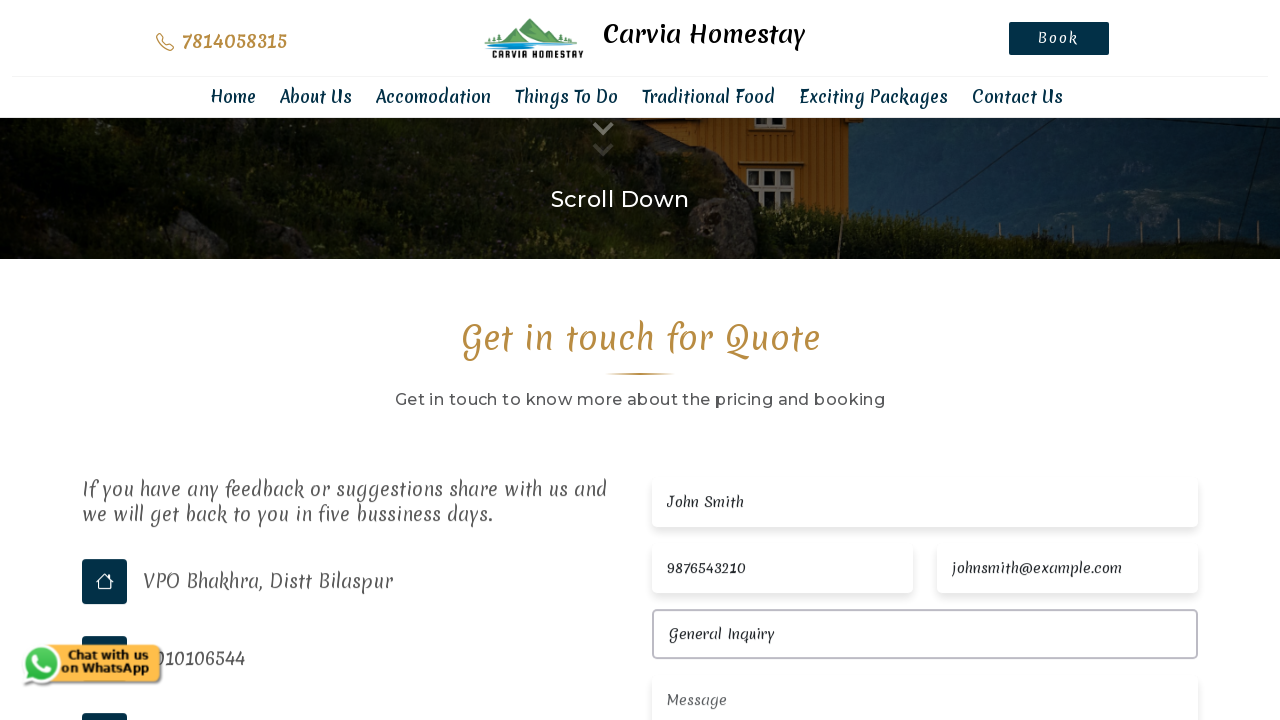

Filled message textarea with test message on textarea[name='message']
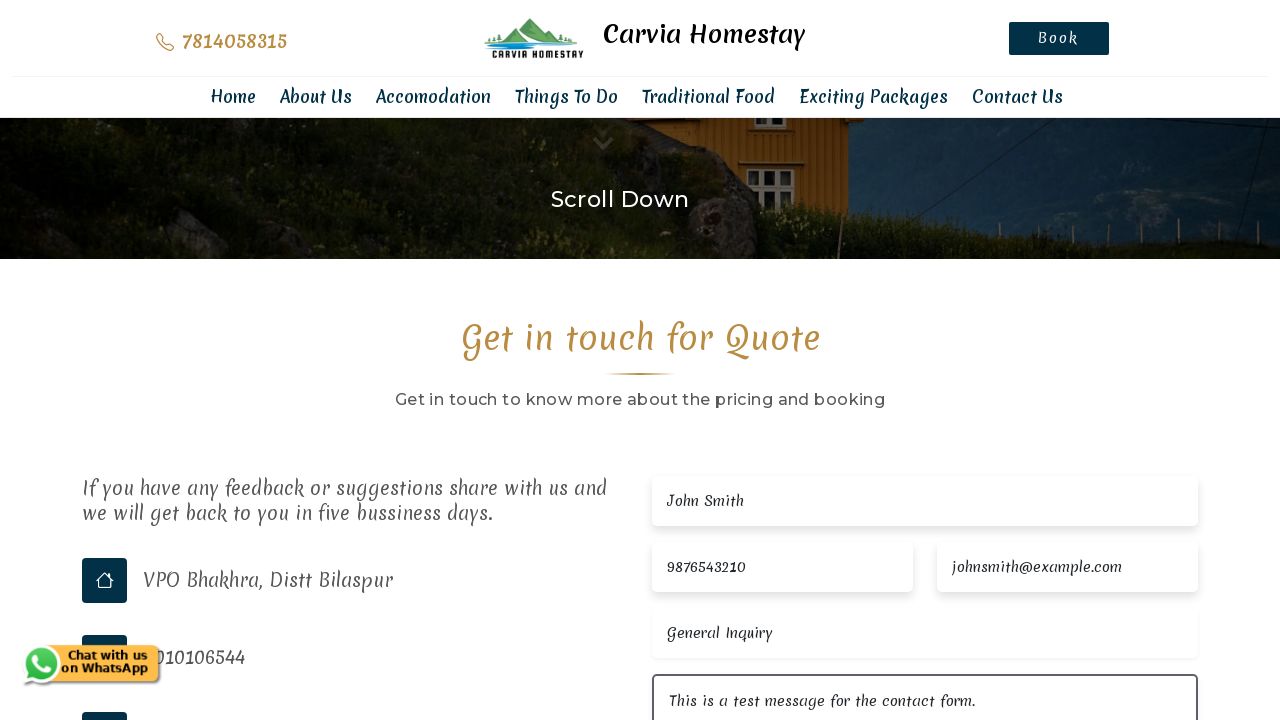

Clicked submit button to submit the query form at (925, 361) on button[type='submit']
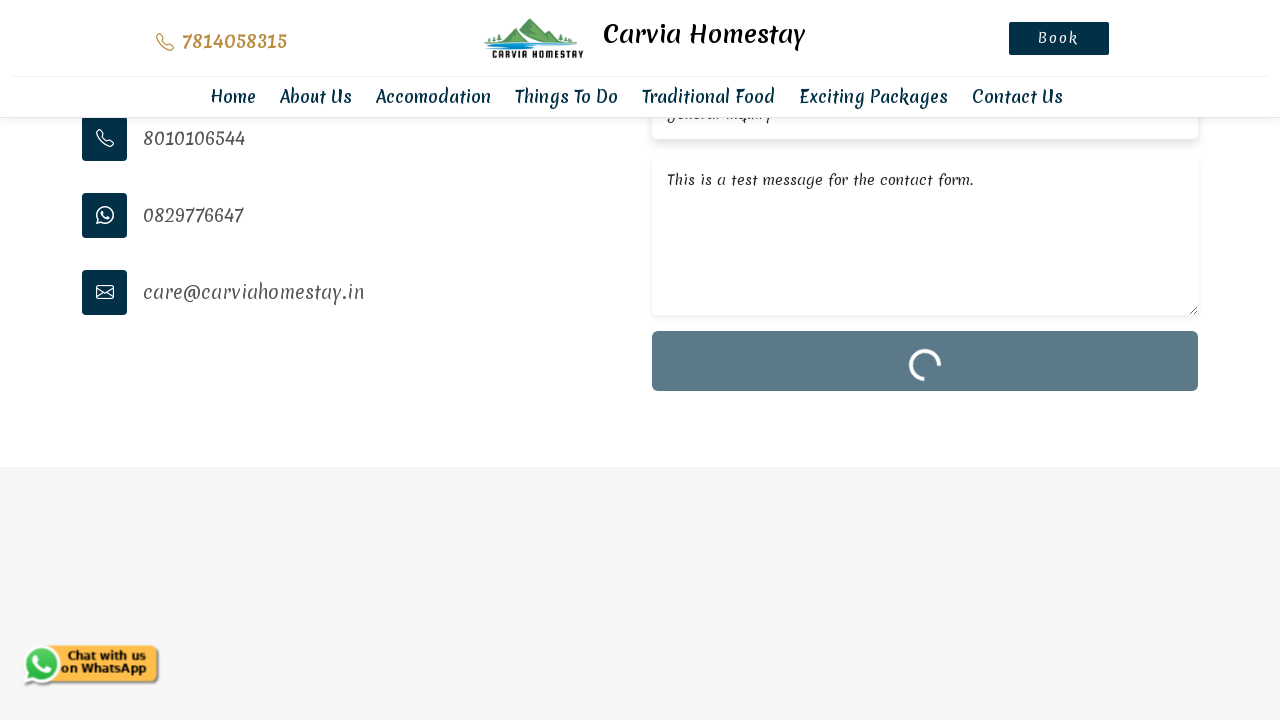

Success message appeared - form submission verified
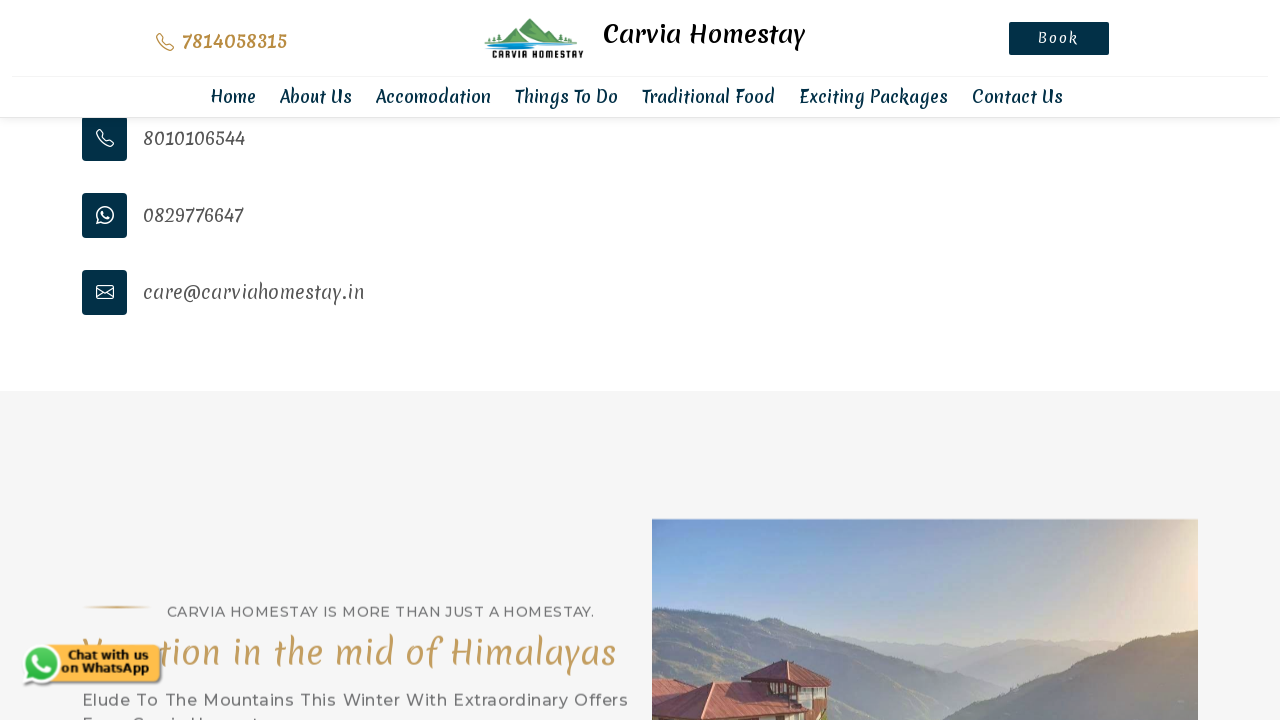

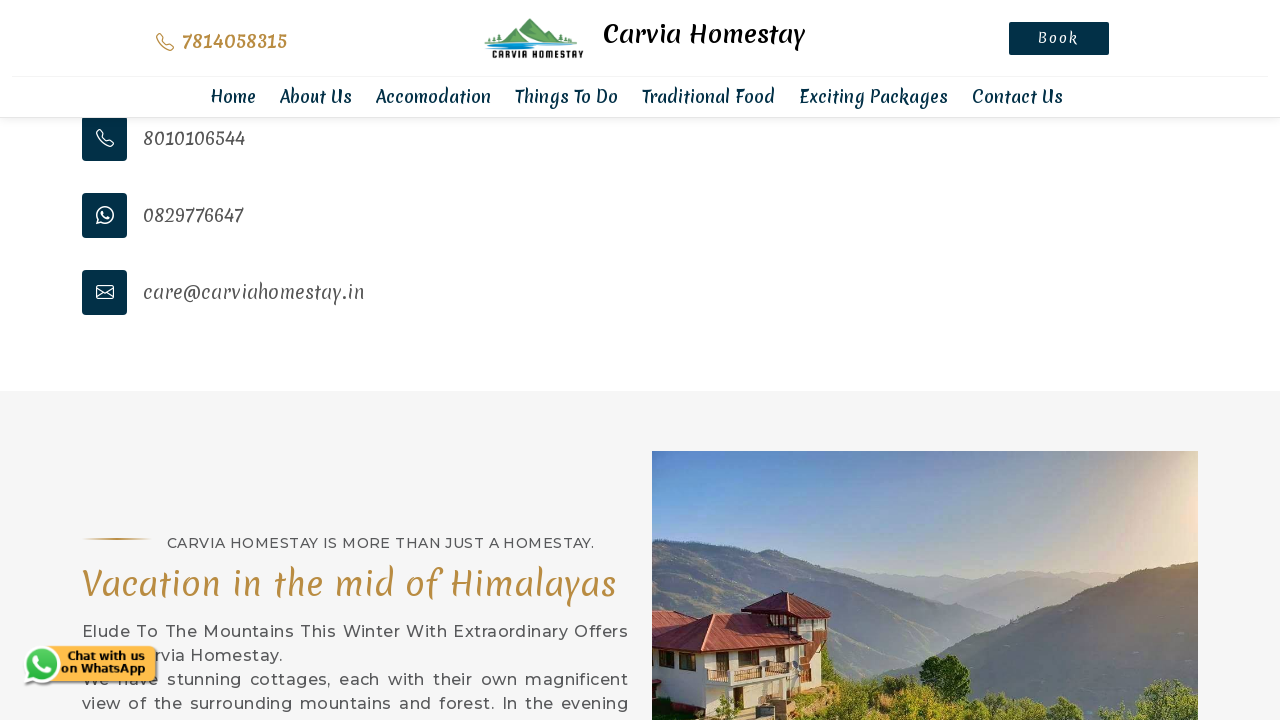